Navigates to an arXiv paper abstract page and verifies that the title, abstract, and PDF download button elements are present and accessible.

Starting URL: https://arxiv.org/abs/2107.03377

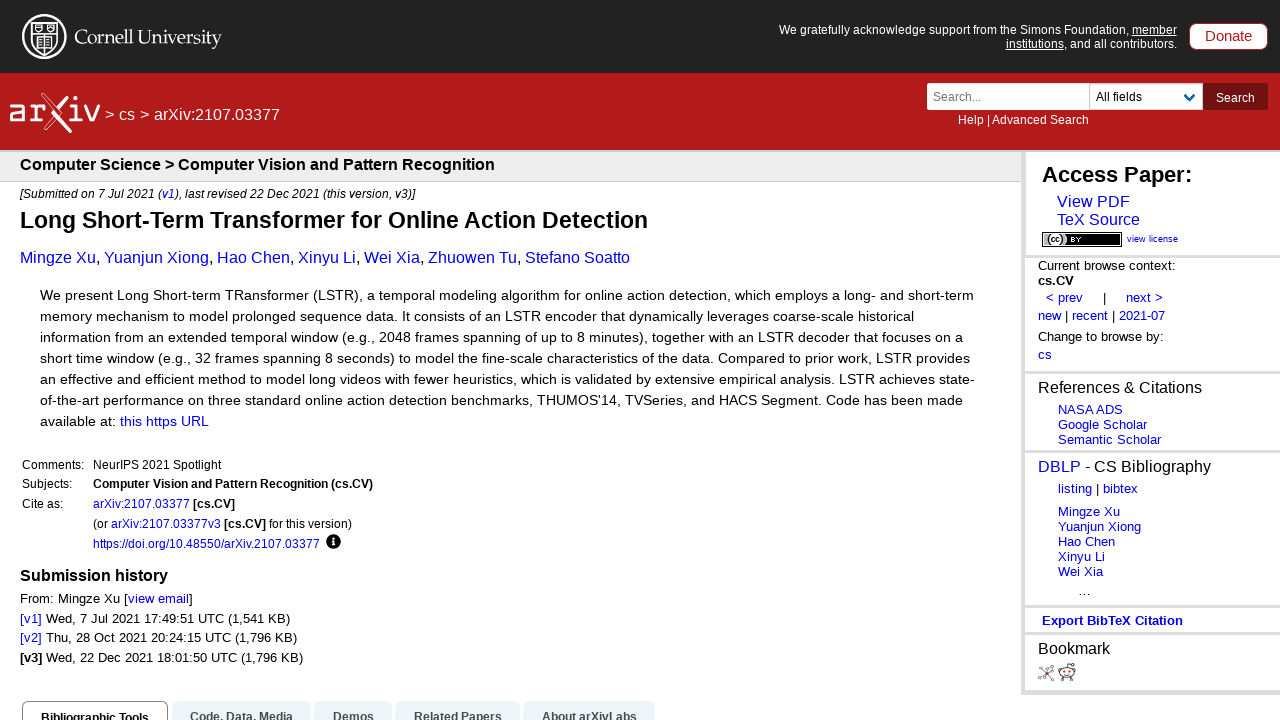

Paper title element loaded
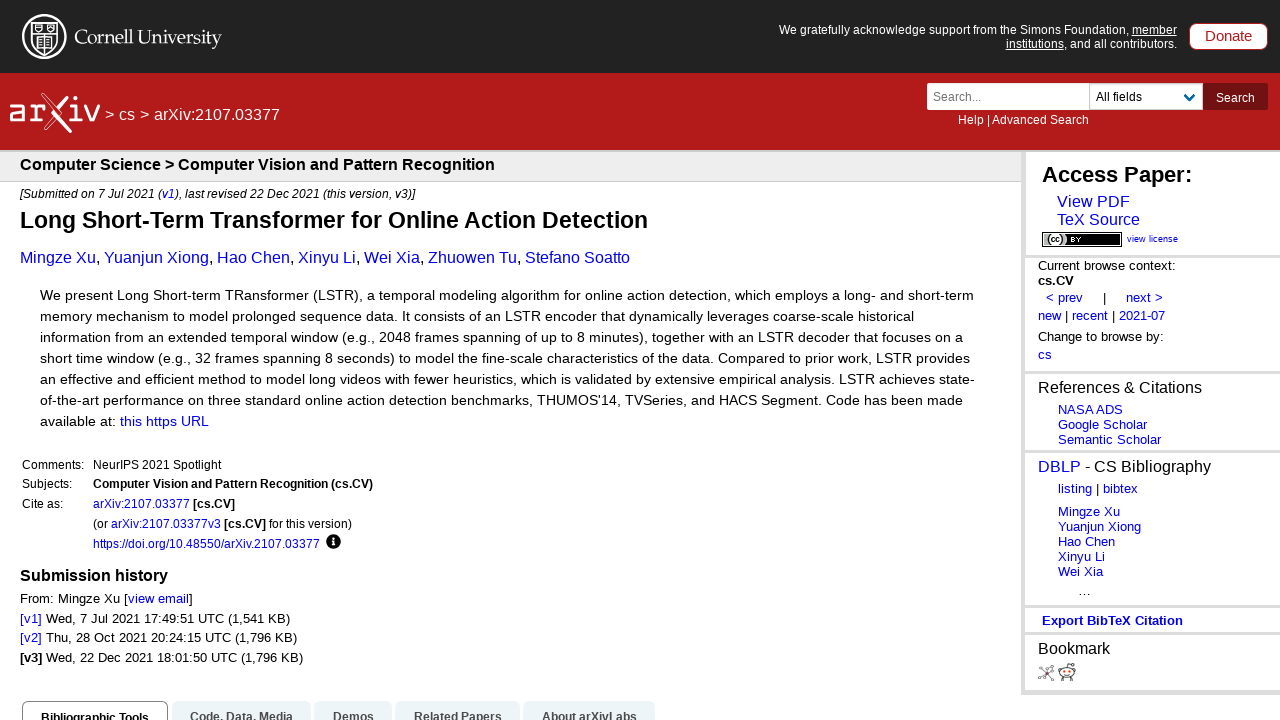

Abstract section loaded
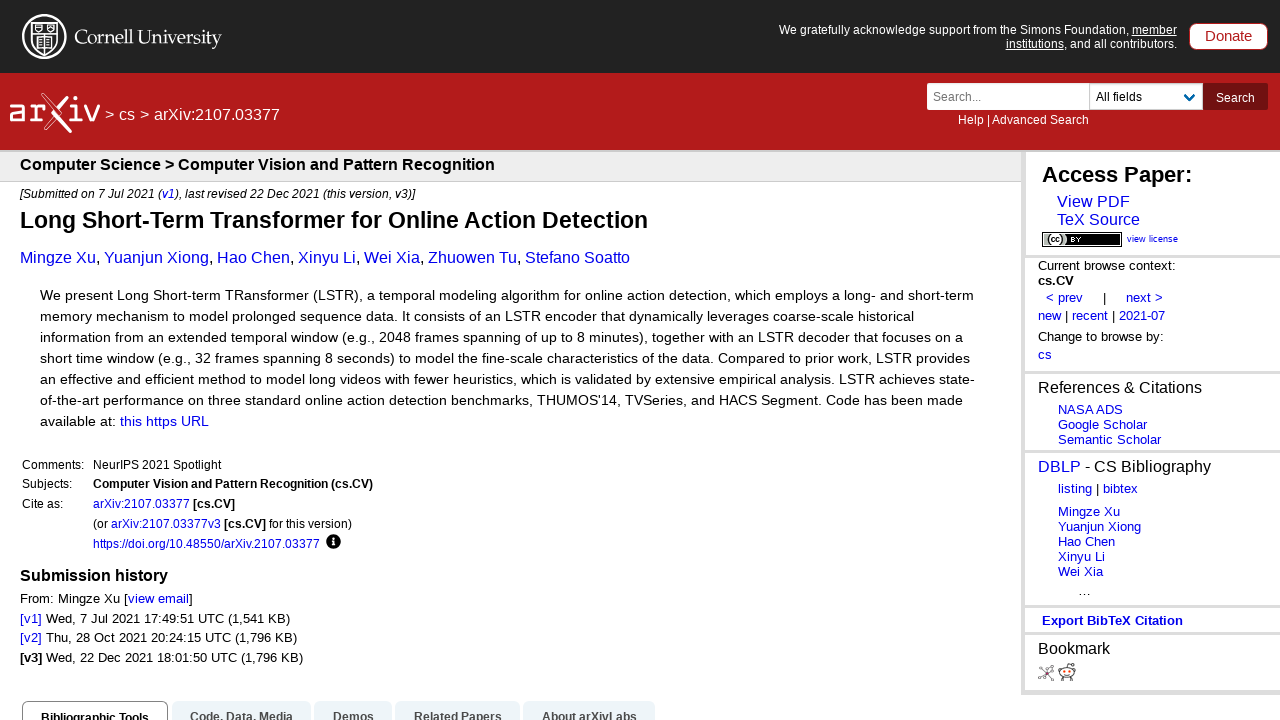

PDF download button element is available
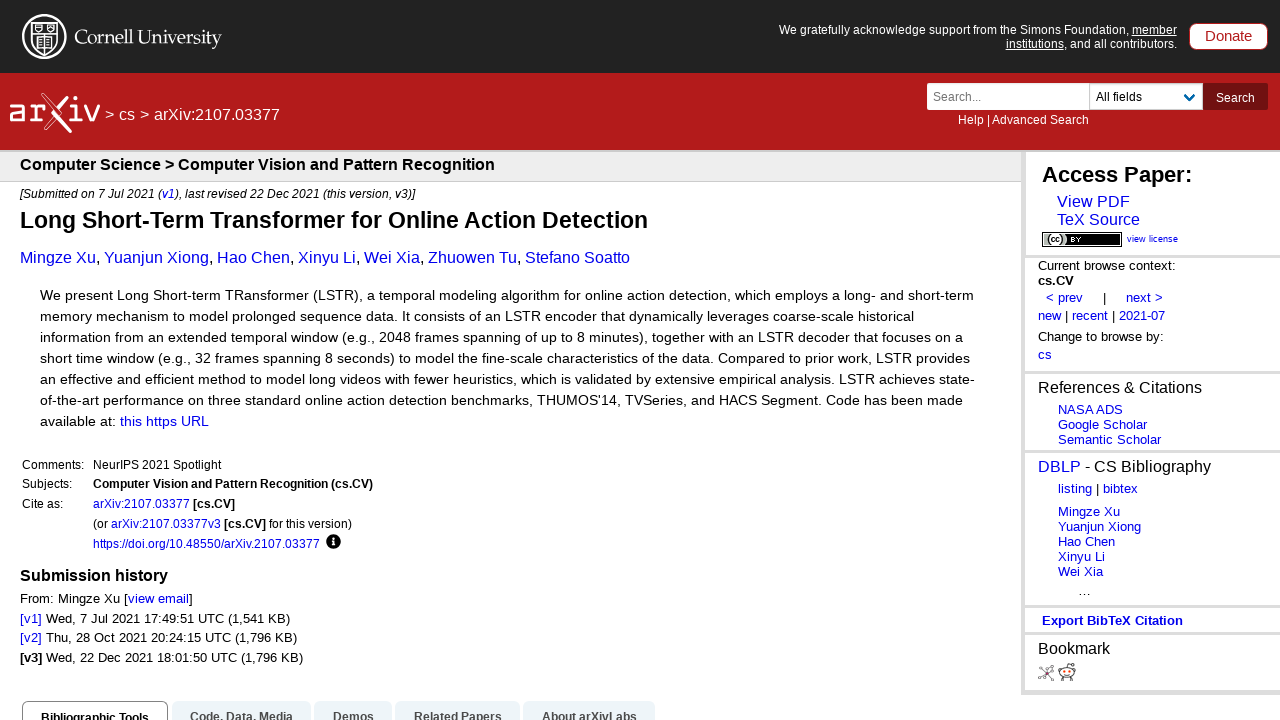

Clicked PDF download button to navigate to PDF at (1094, 202) on .abs-button.download-pdf
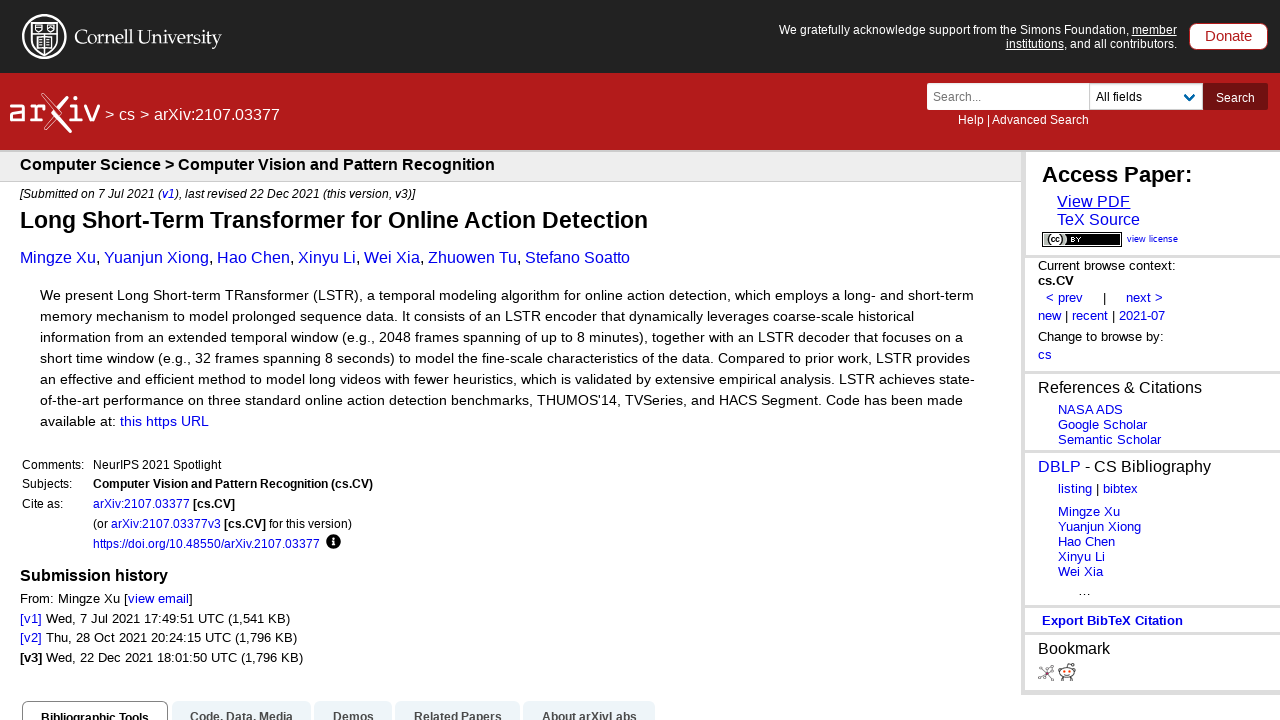

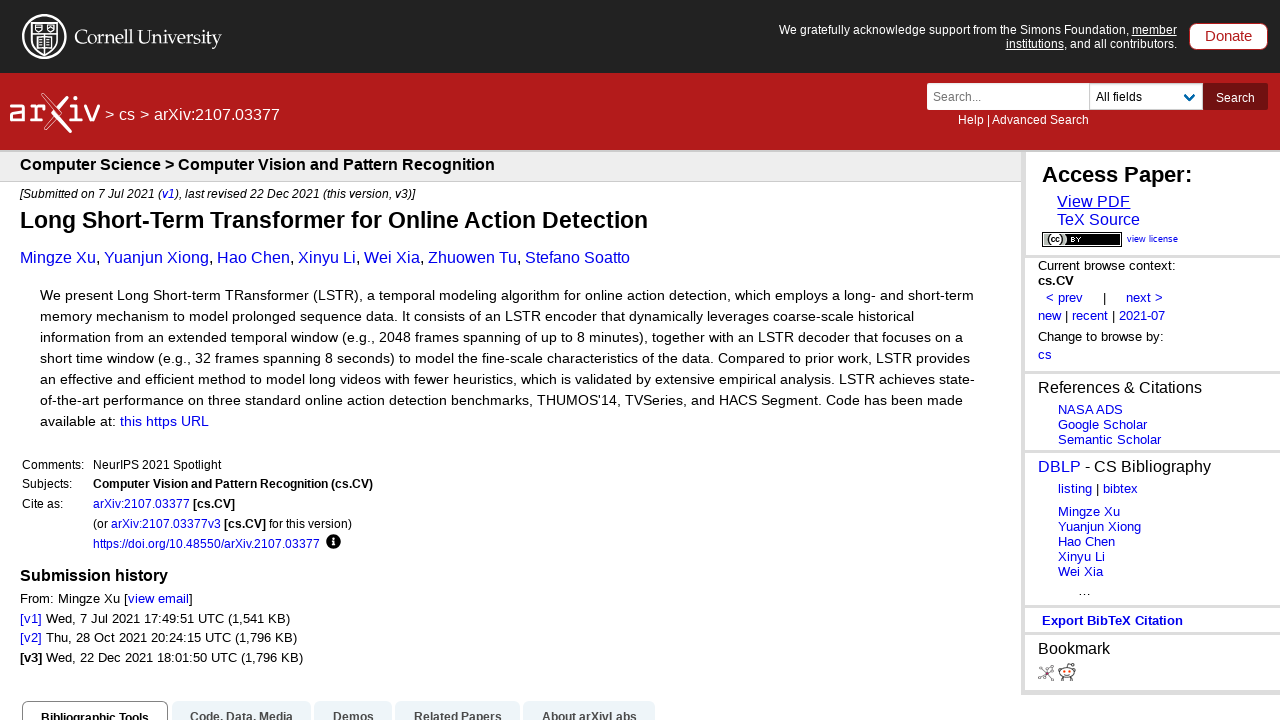